Navigates to a YouTube channel's videos page and verifies that video links are present

Starting URL: https://youtube.com/@GoogleDevelopers/videos

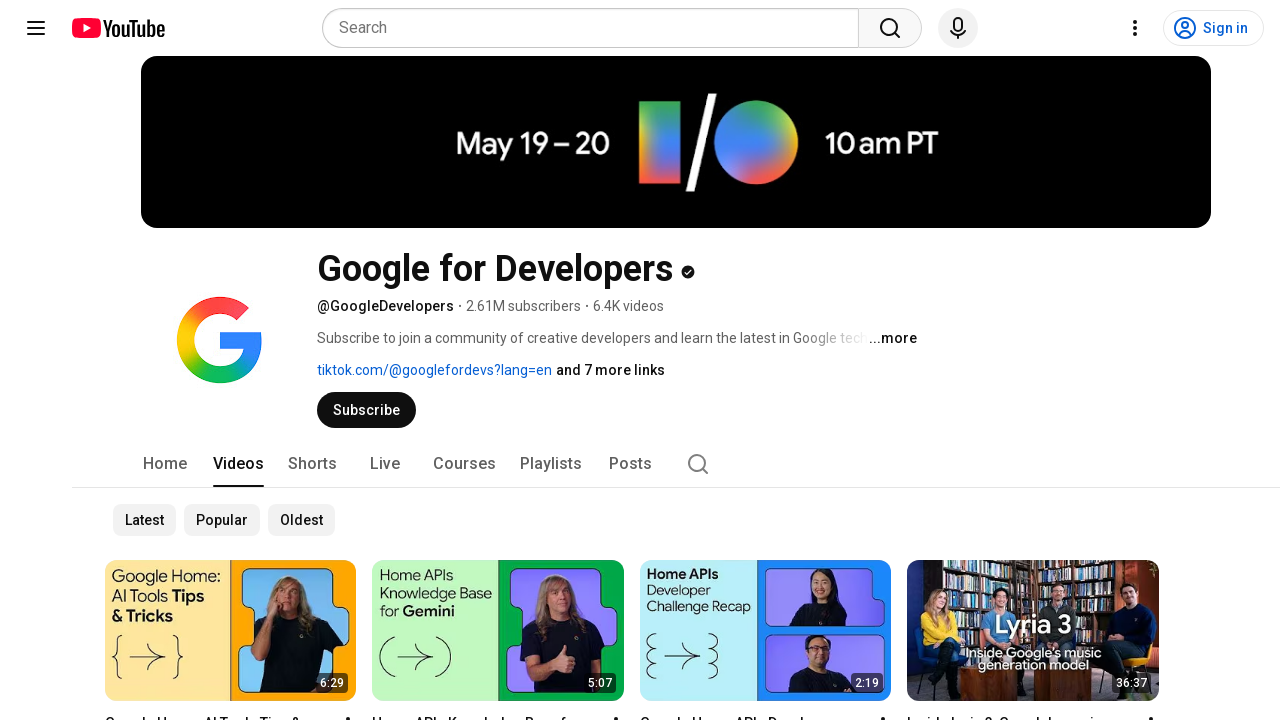

Navigated to YouTube channel videos page
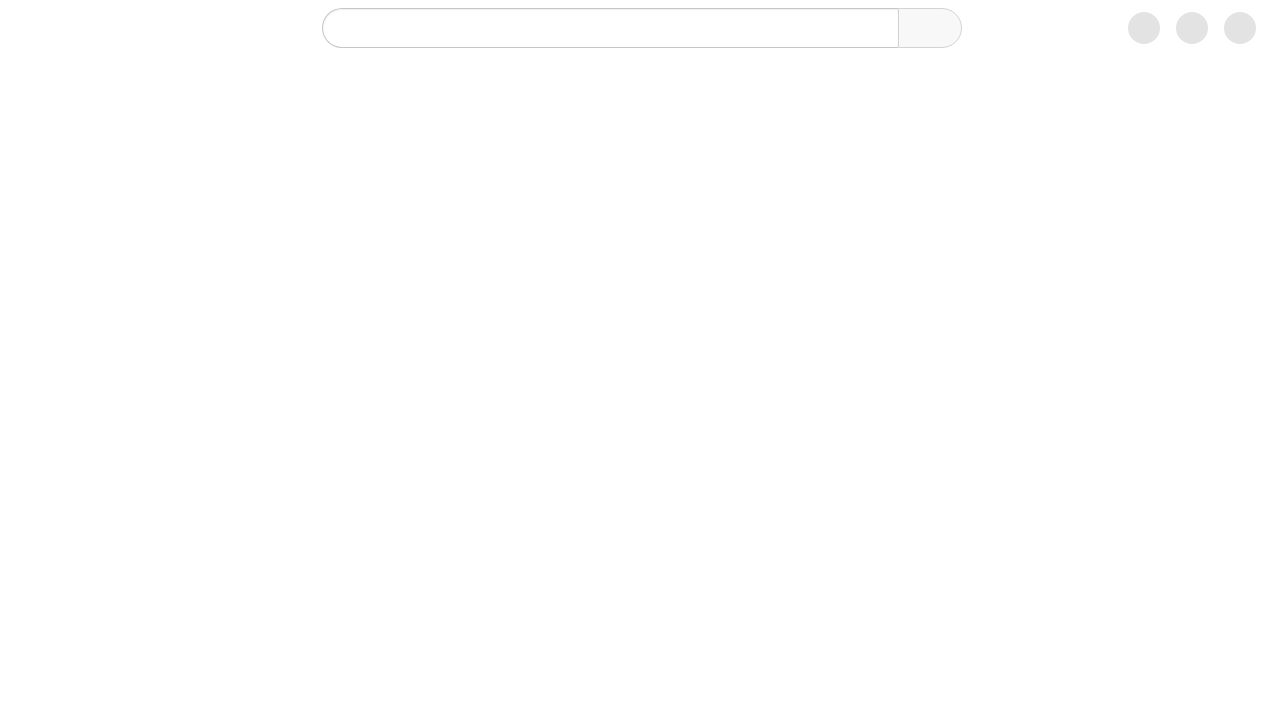

Video links loaded on channel page
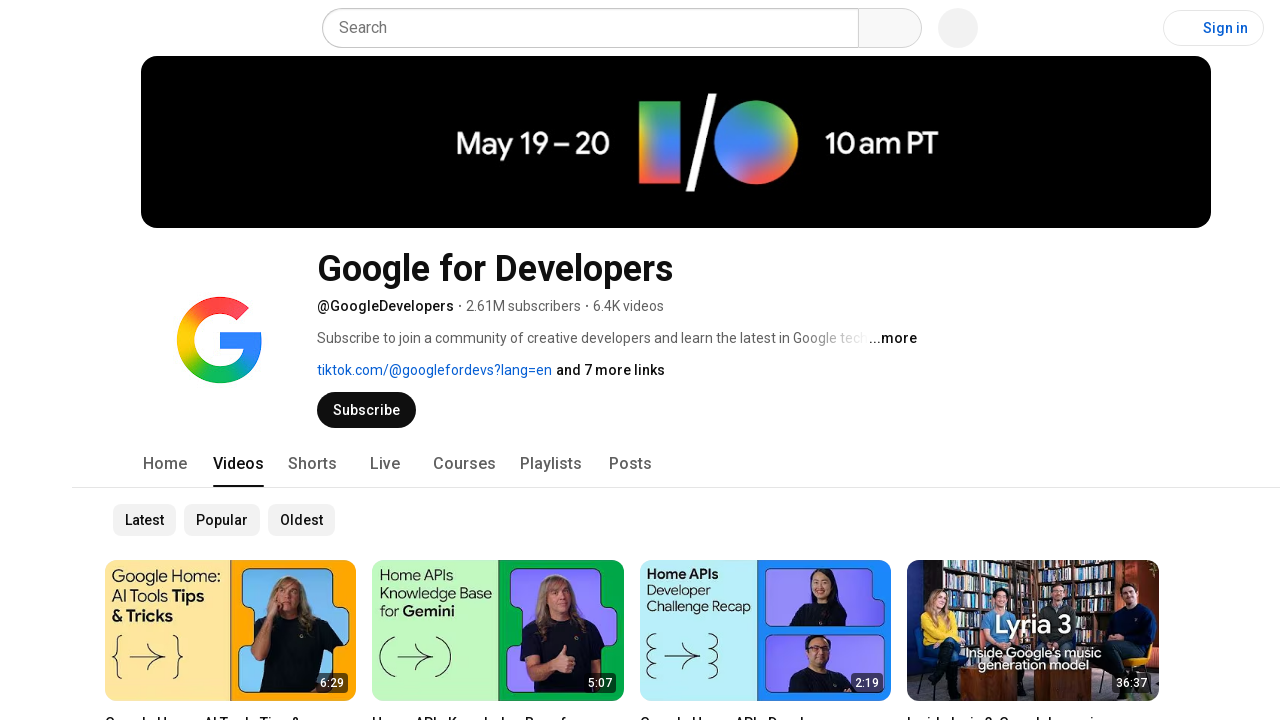

Retrieved all video links from channel page
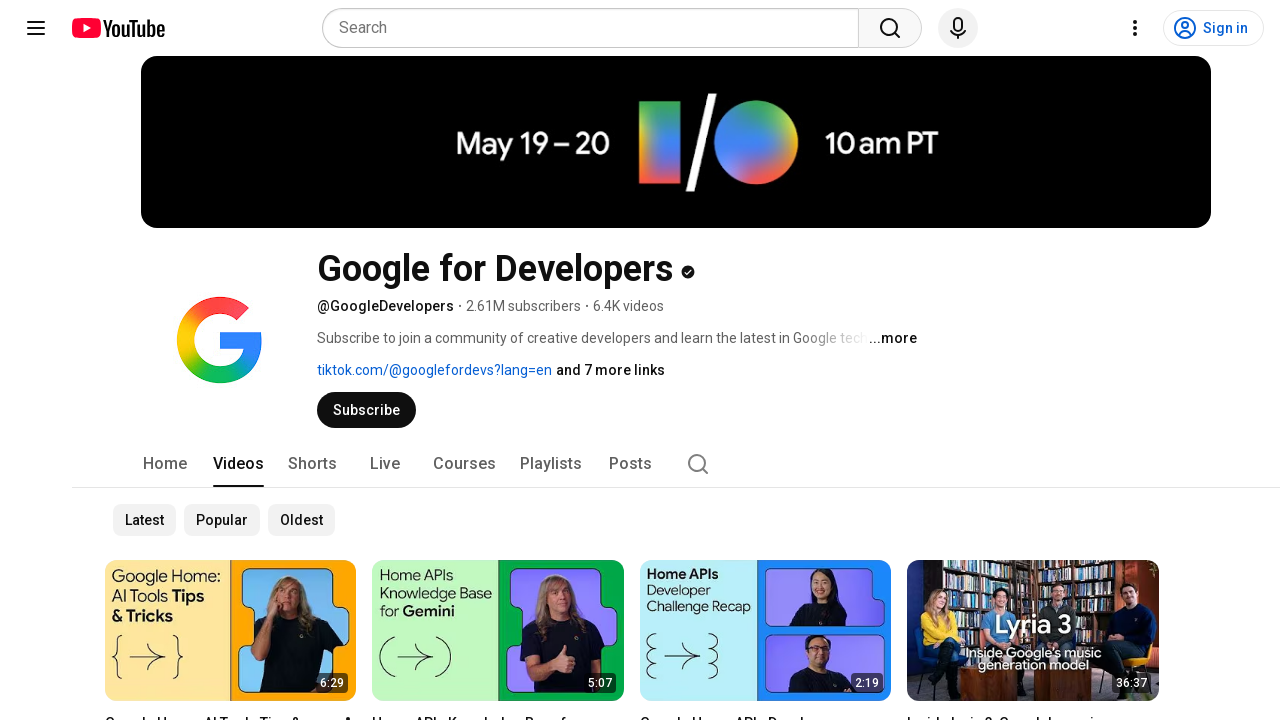

Verified that 28 video links are present on channel page
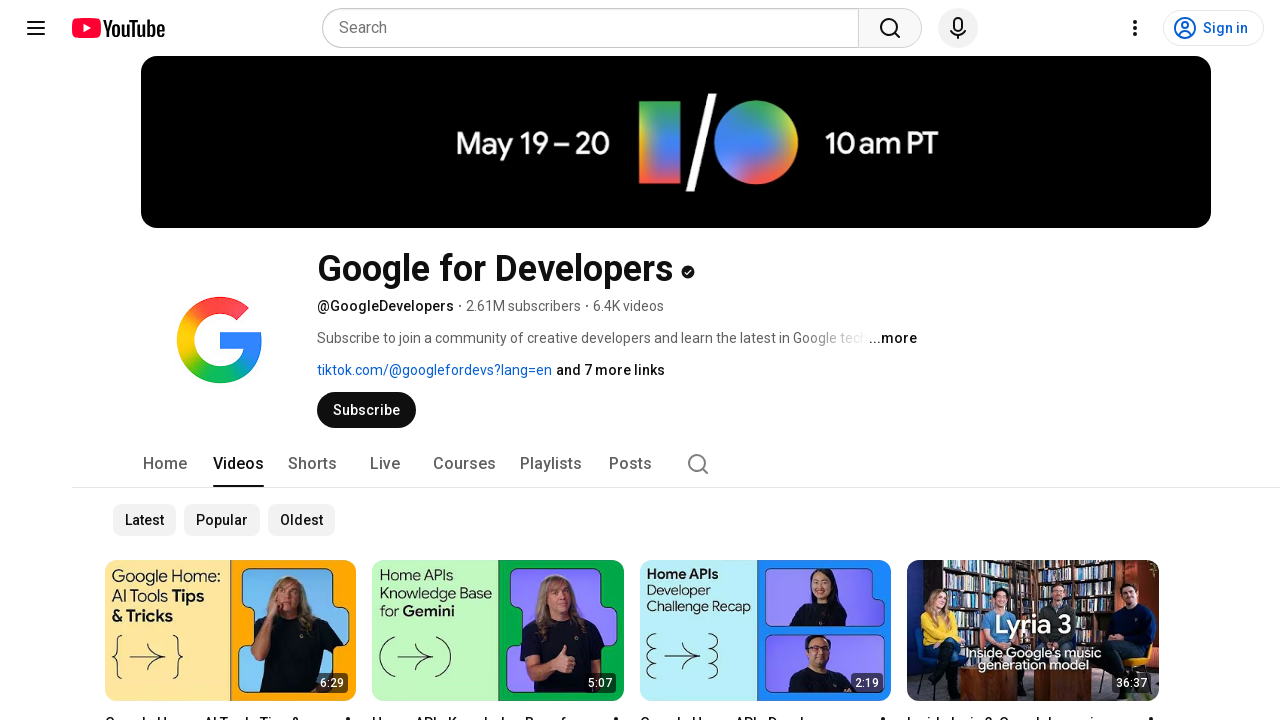

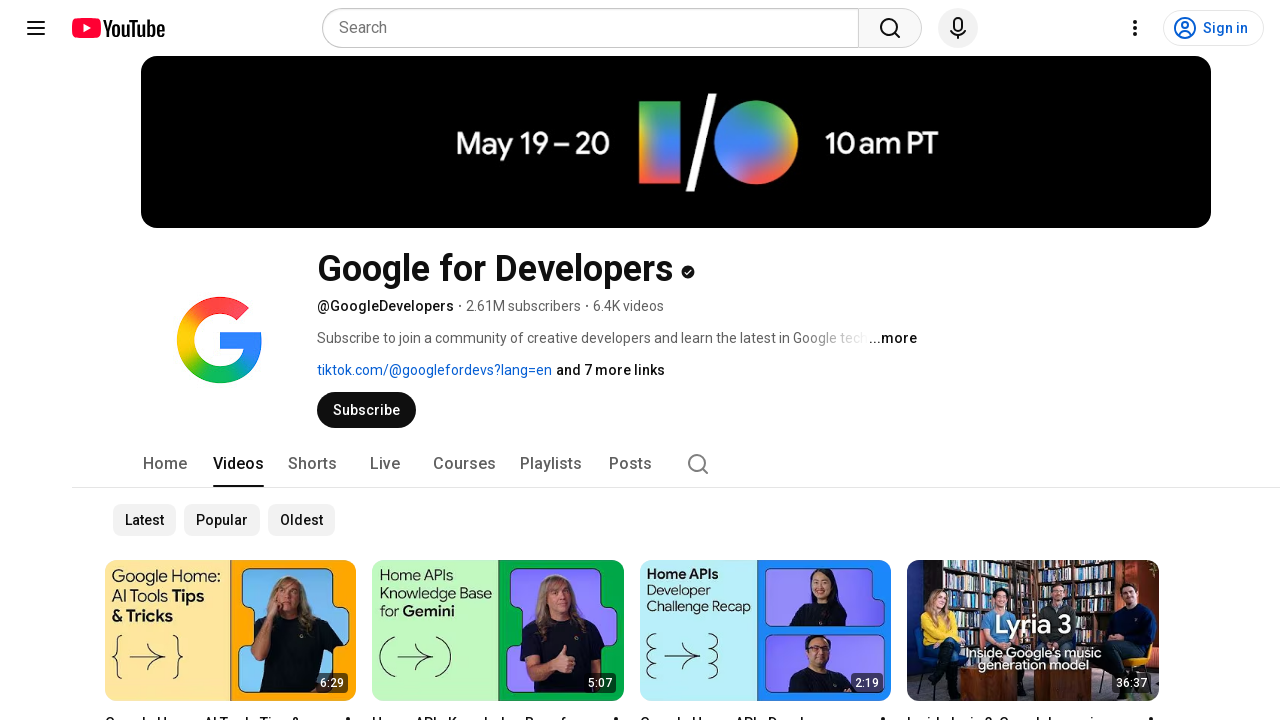